Demonstrates click-and-hold, move to target, then release mouse action for drag and drop

Starting URL: https://crossbrowsertesting.github.io/drag-and-drop

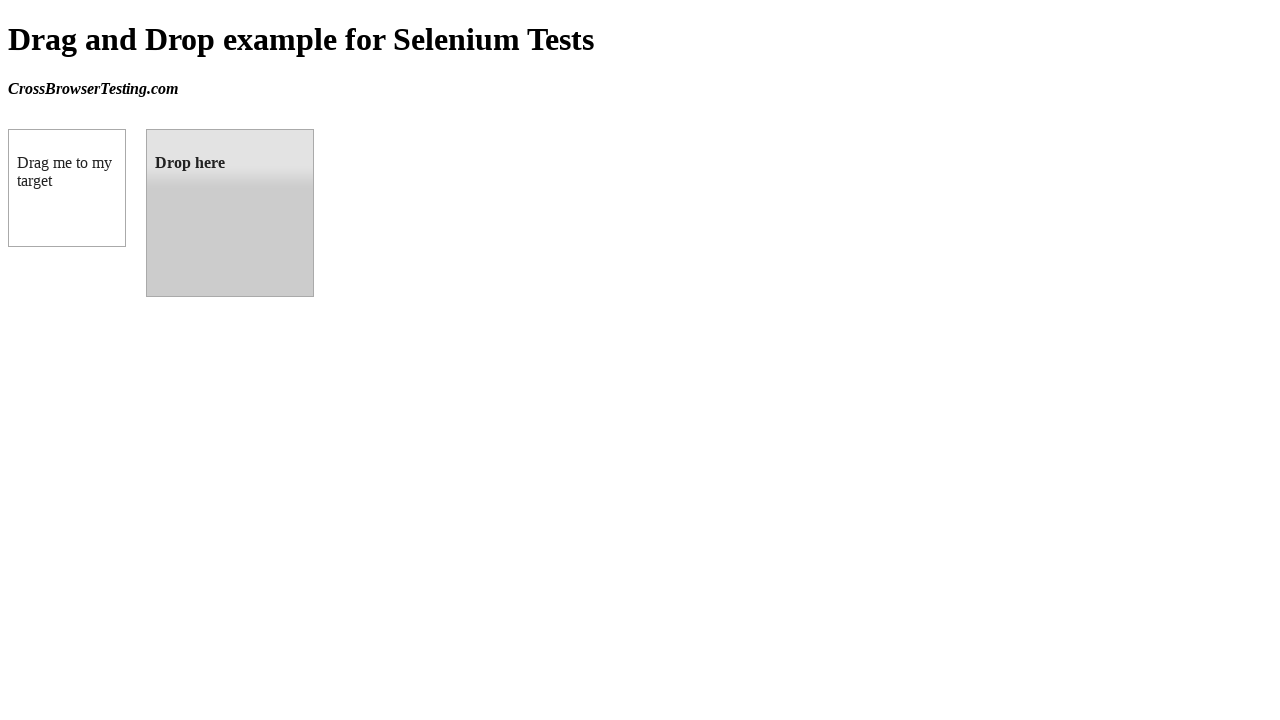

Waited for draggable element to be available
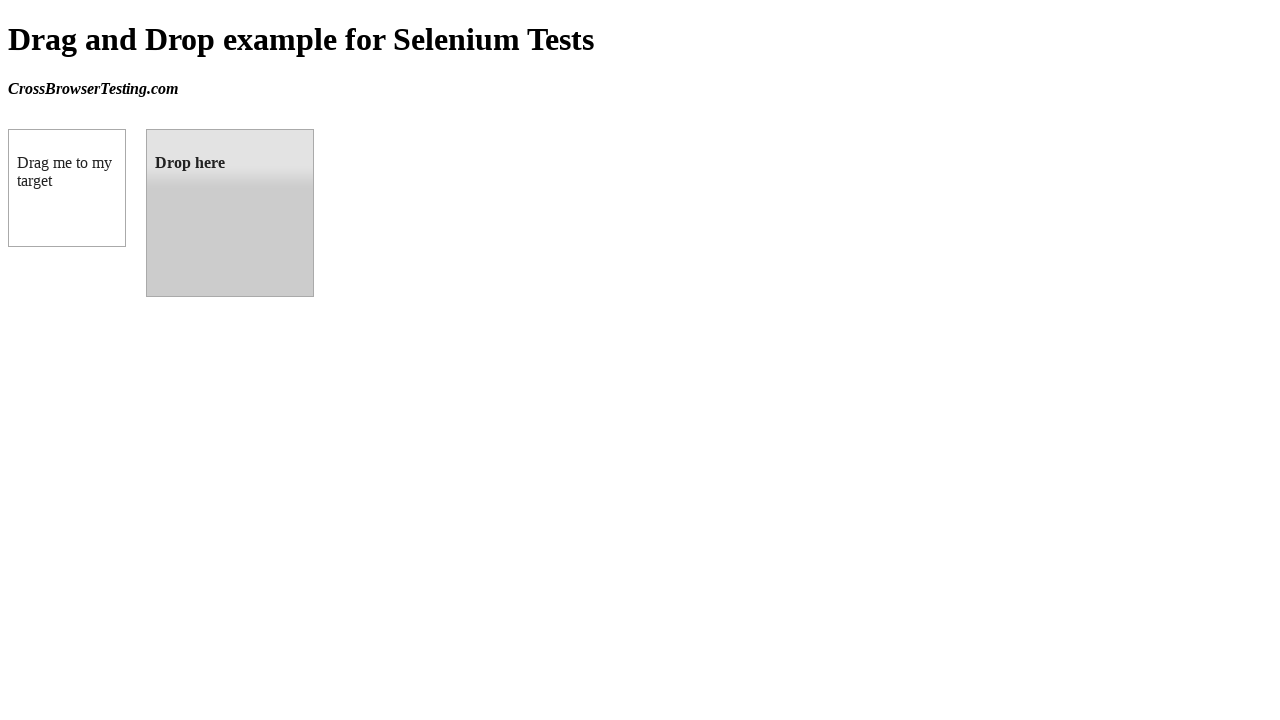

Waited for droppable element to be available
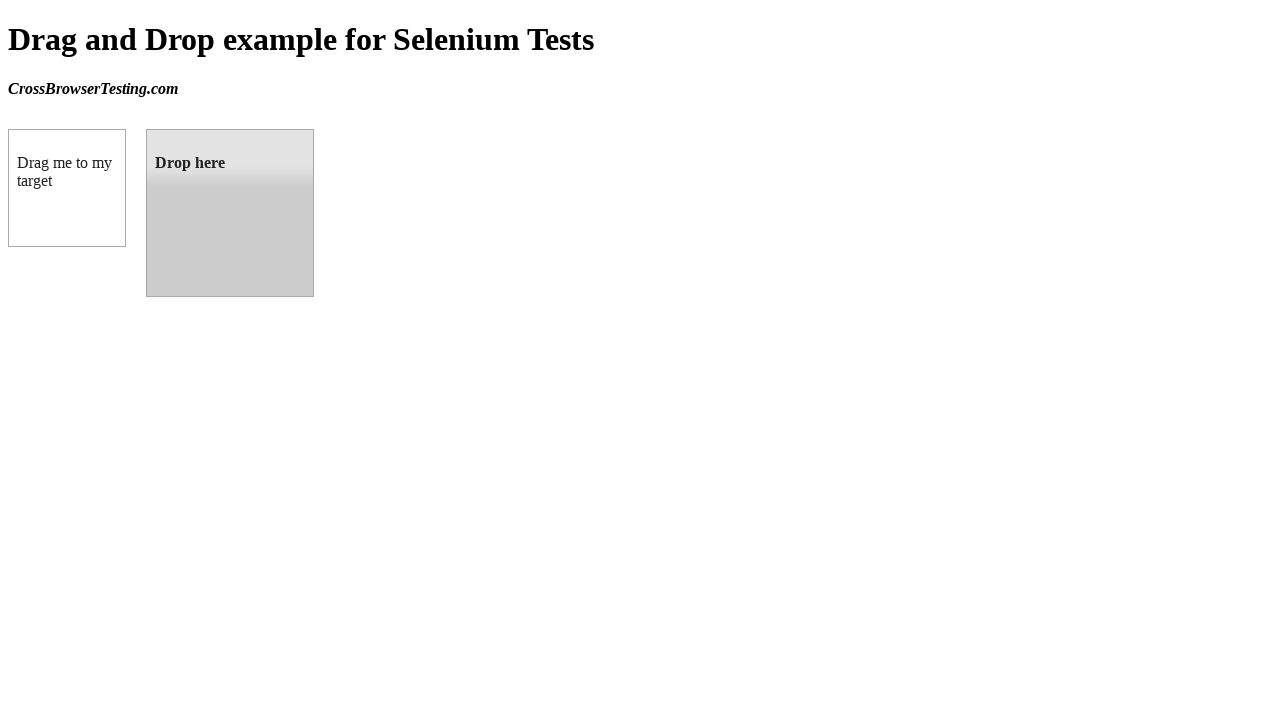

Retrieved bounding box for draggable element
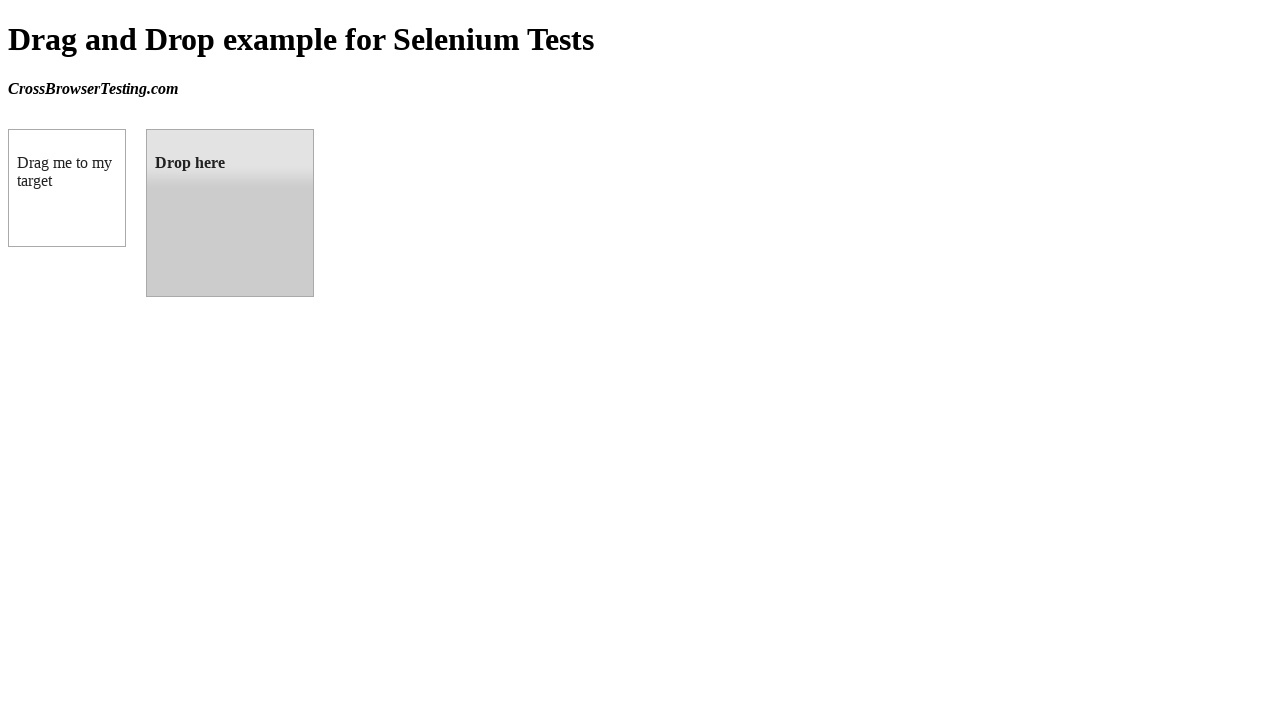

Retrieved bounding box for droppable element
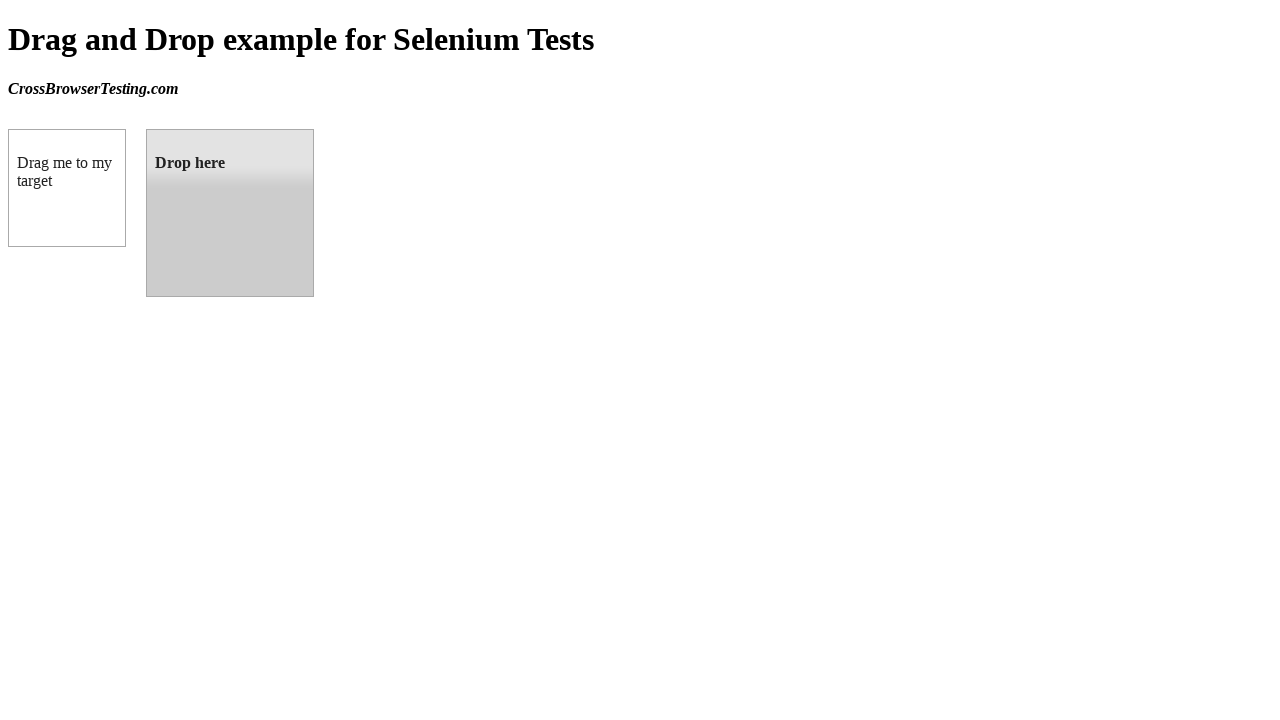

Moved mouse to center of draggable element at (67, 188)
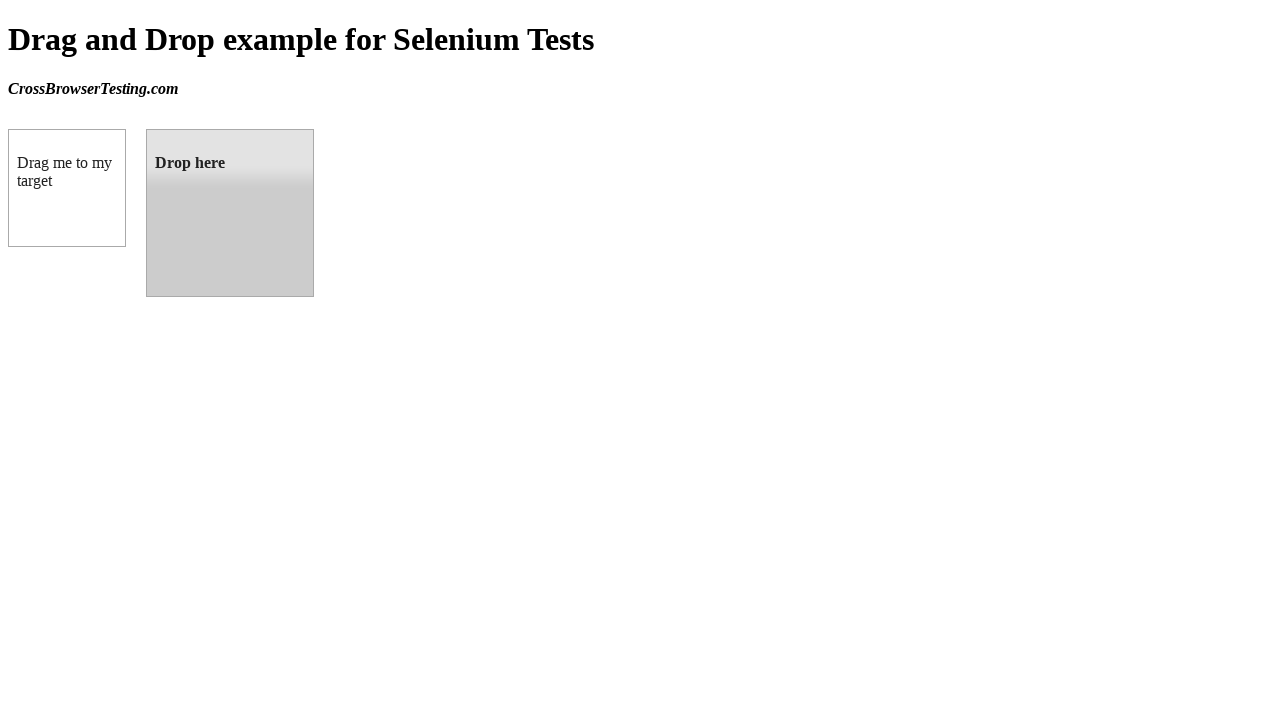

Pressed and held mouse button on draggable element at (67, 188)
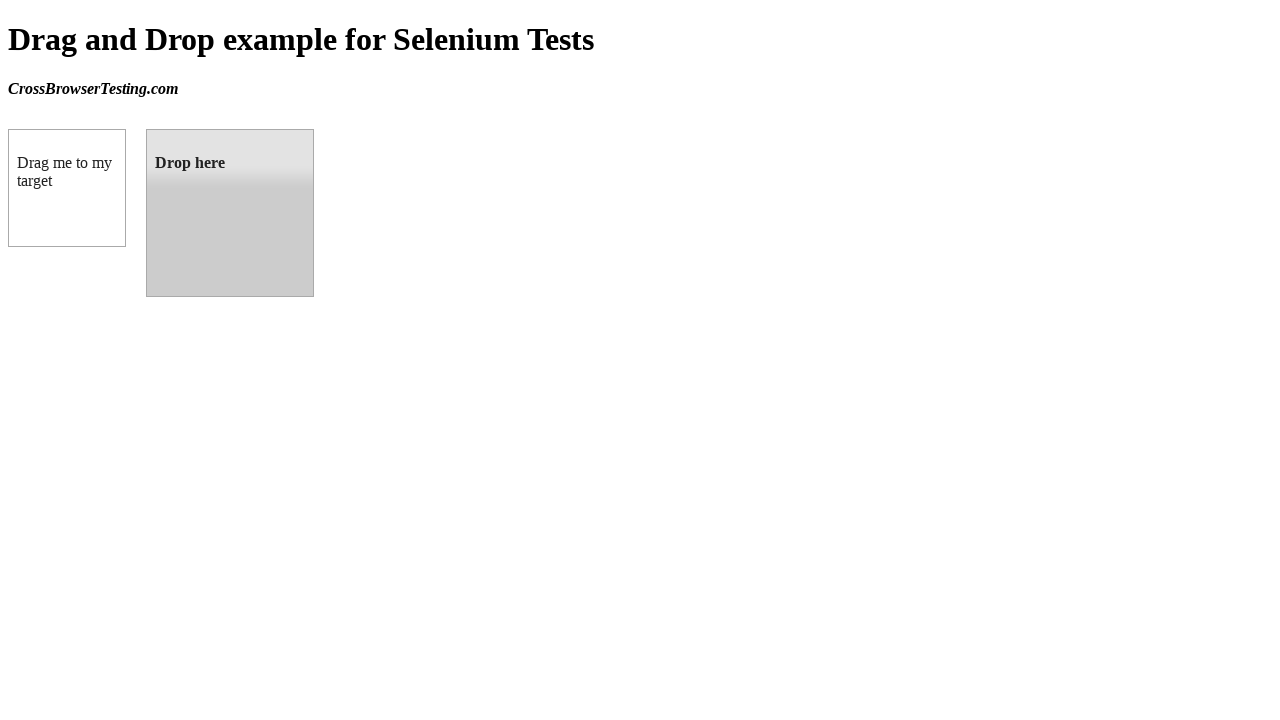

Dragged mouse to center of droppable element at (230, 213)
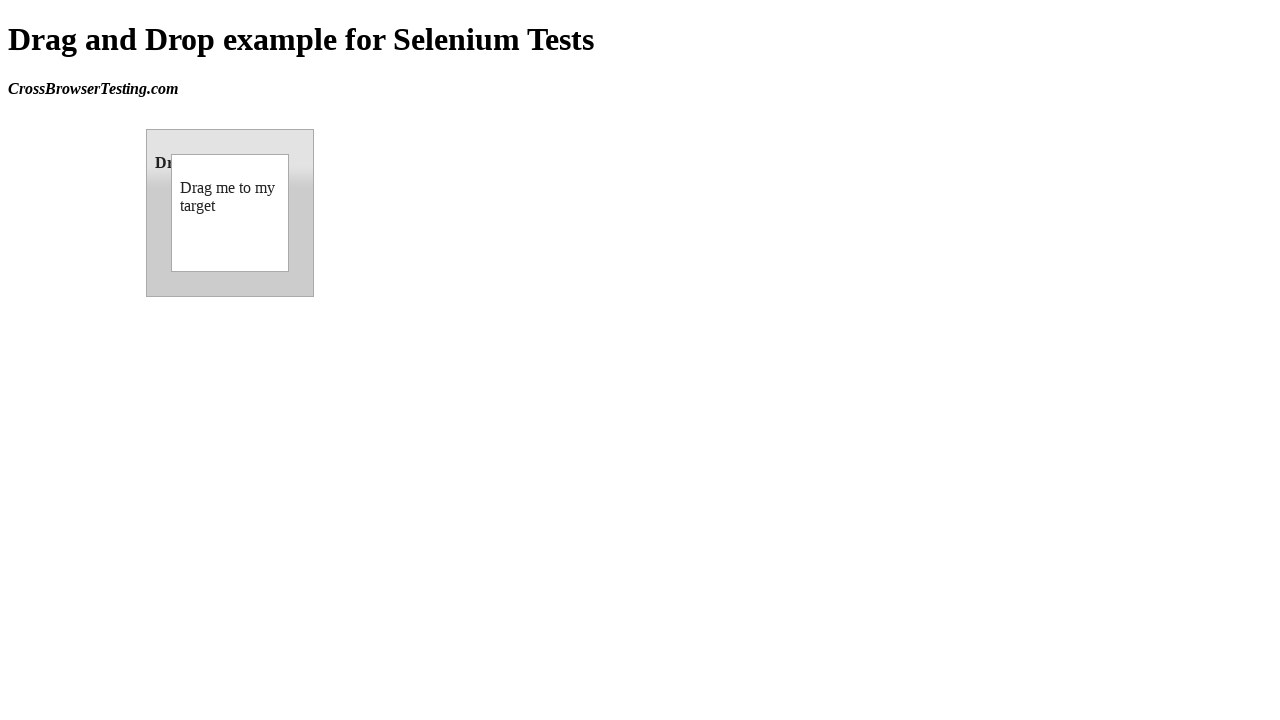

Released mouse button to complete drag and drop at (230, 213)
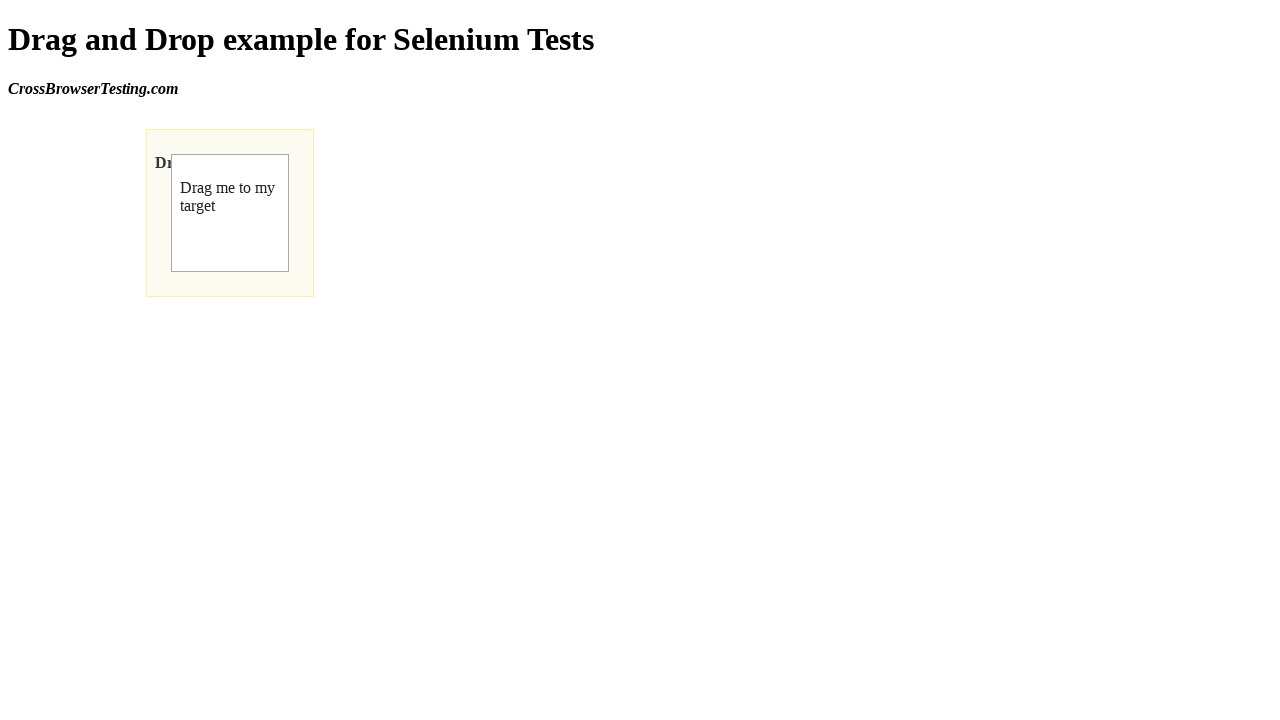

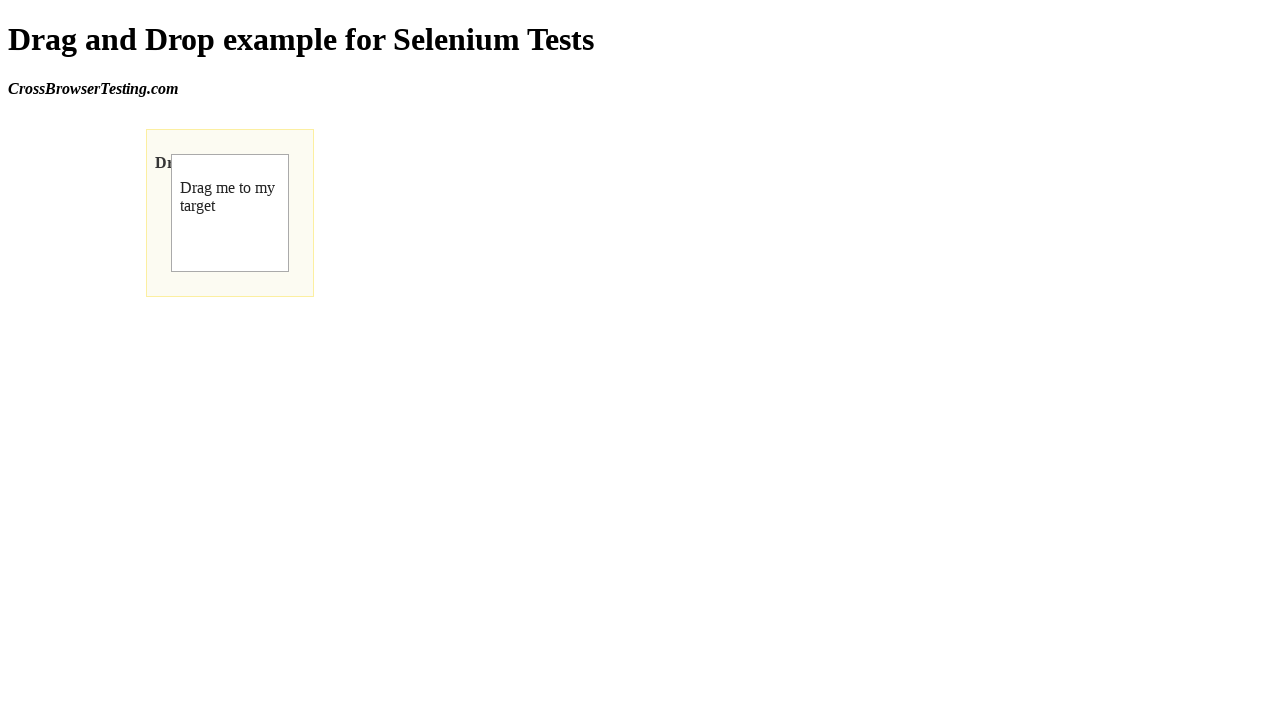